Tests clicking a button with dynamic ID by locating it using its CSS class name

Starting URL: http://uitestingplayground.com/dynamicid

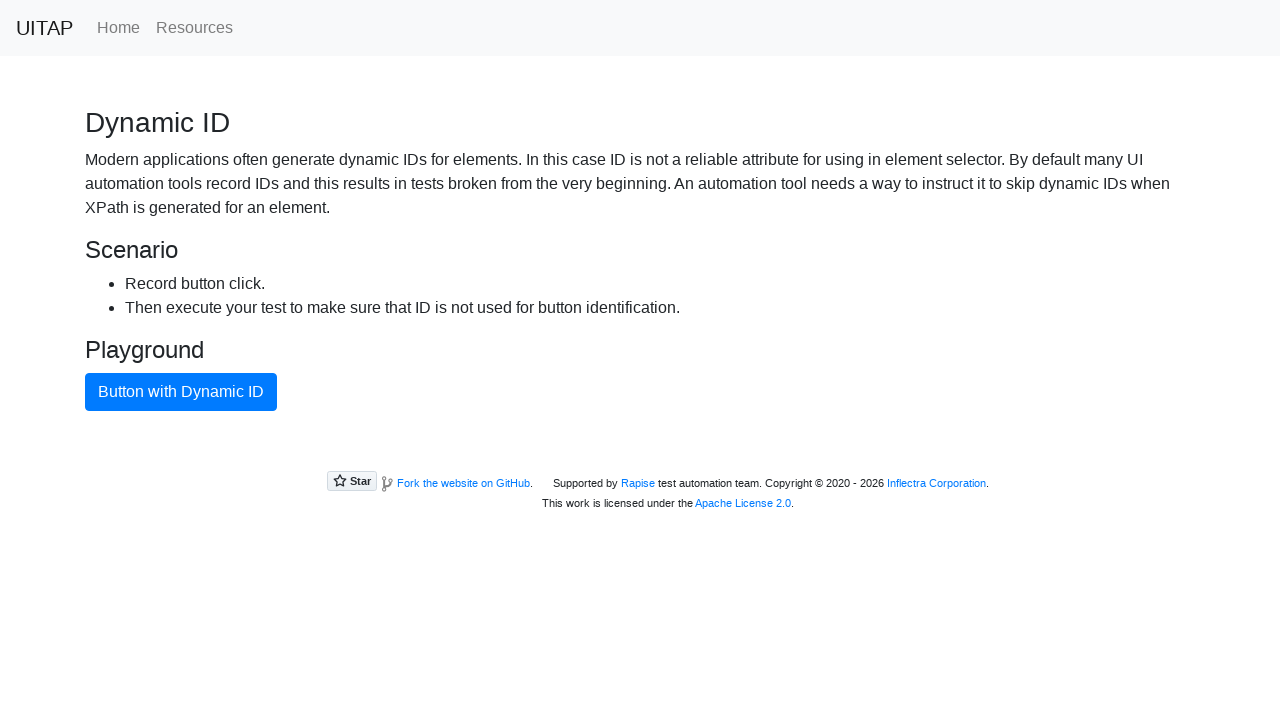

Clicked the blue button identified by its CSS class name .btn-primary at (181, 392) on .btn-primary
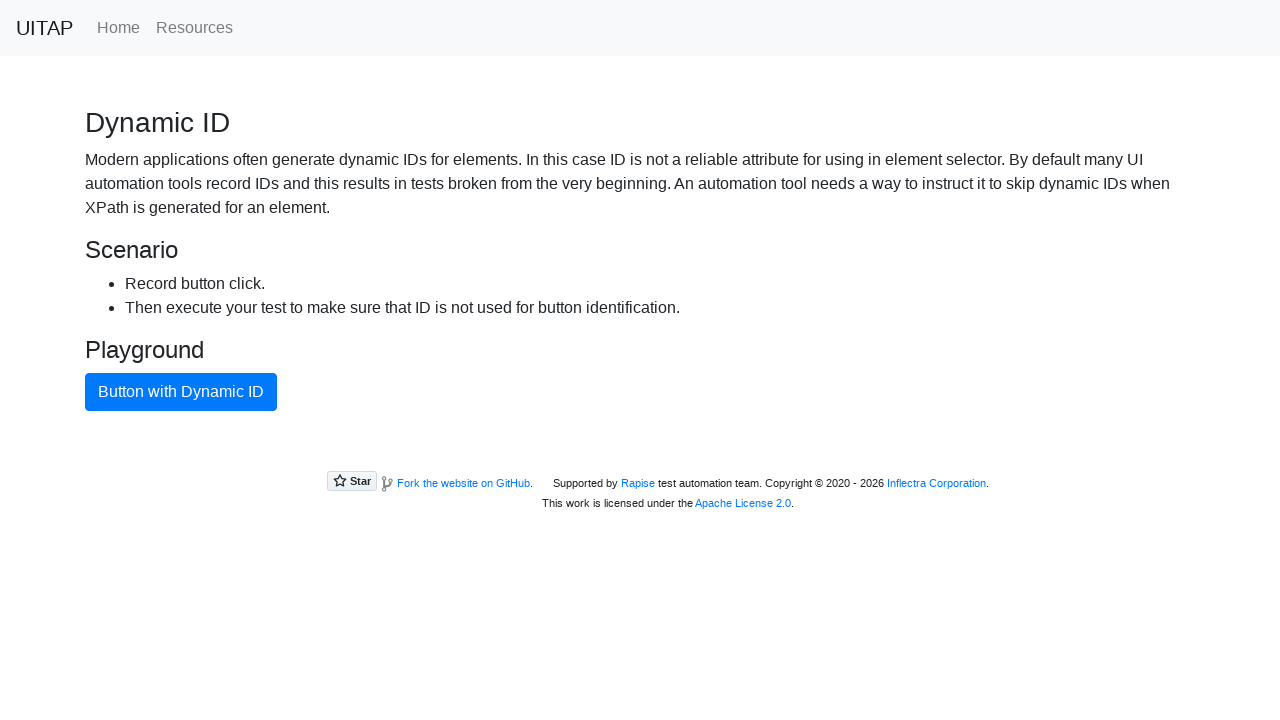

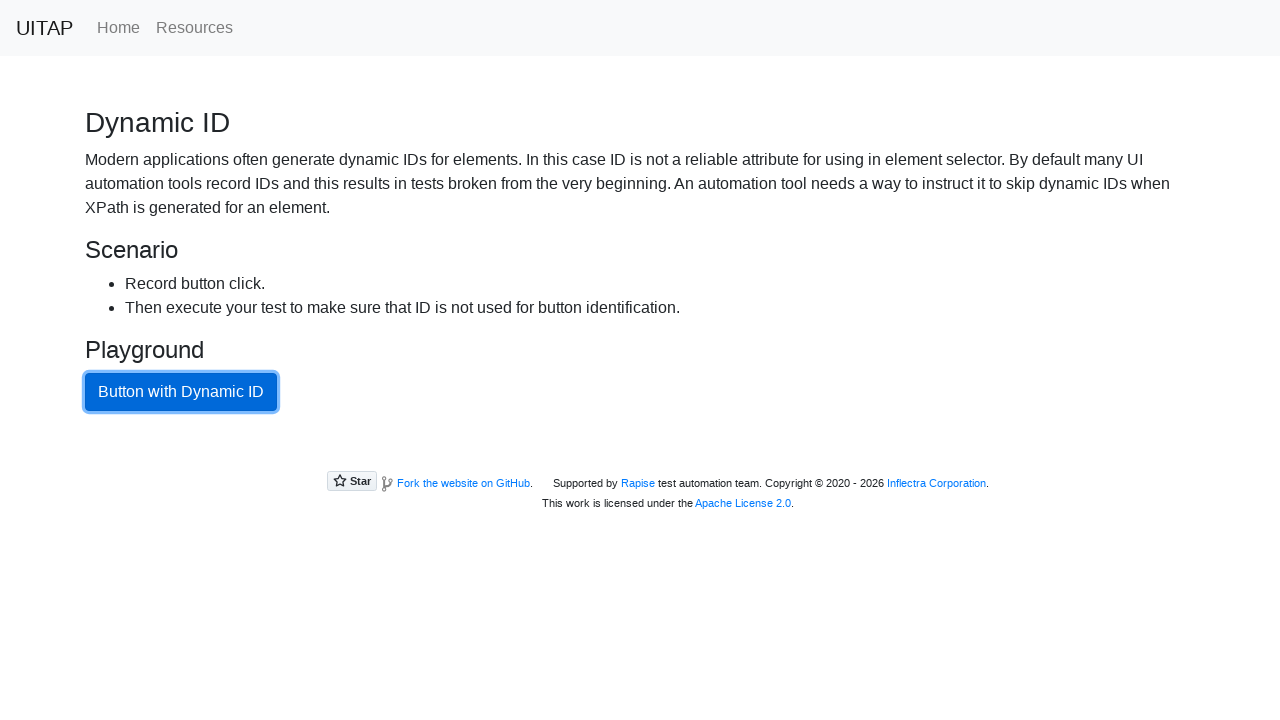